Tests the siding page by navigating to it and clicking the "Get estimate" button to initiate the estimate flow.

Starting URL: https://hb-eta.stage.sirenltd.dev/siding

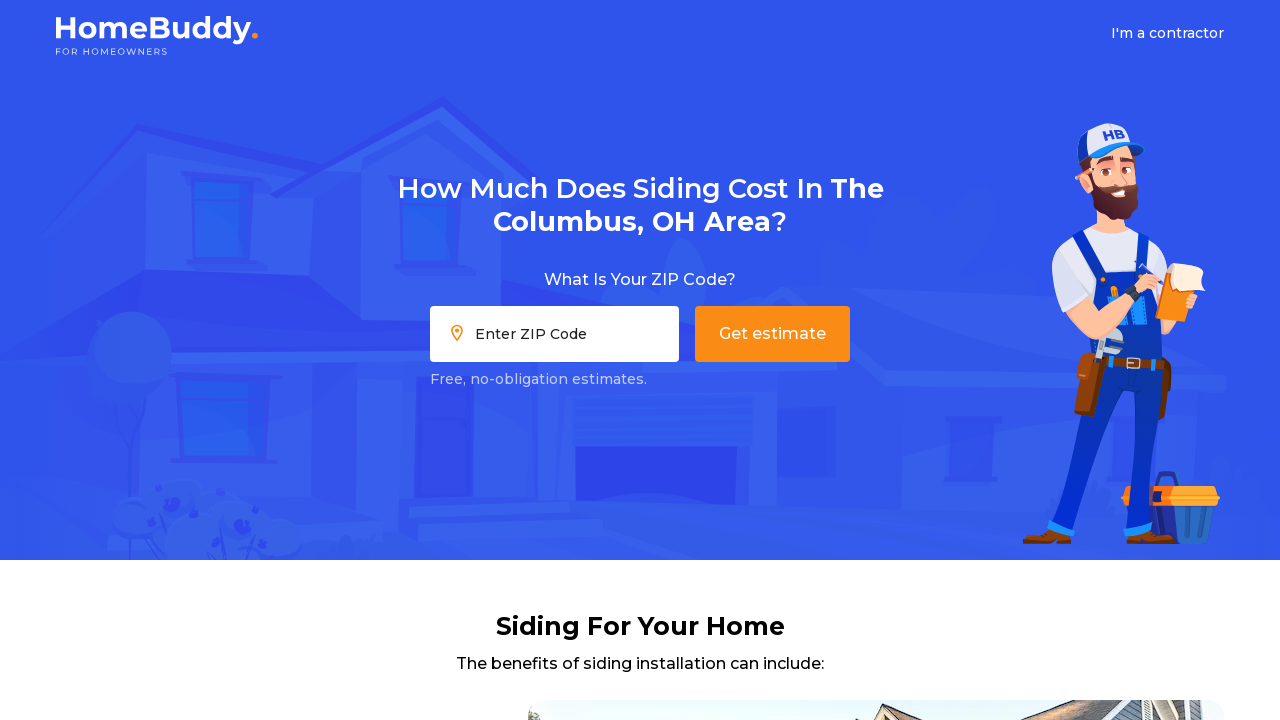

Navigated to siding page
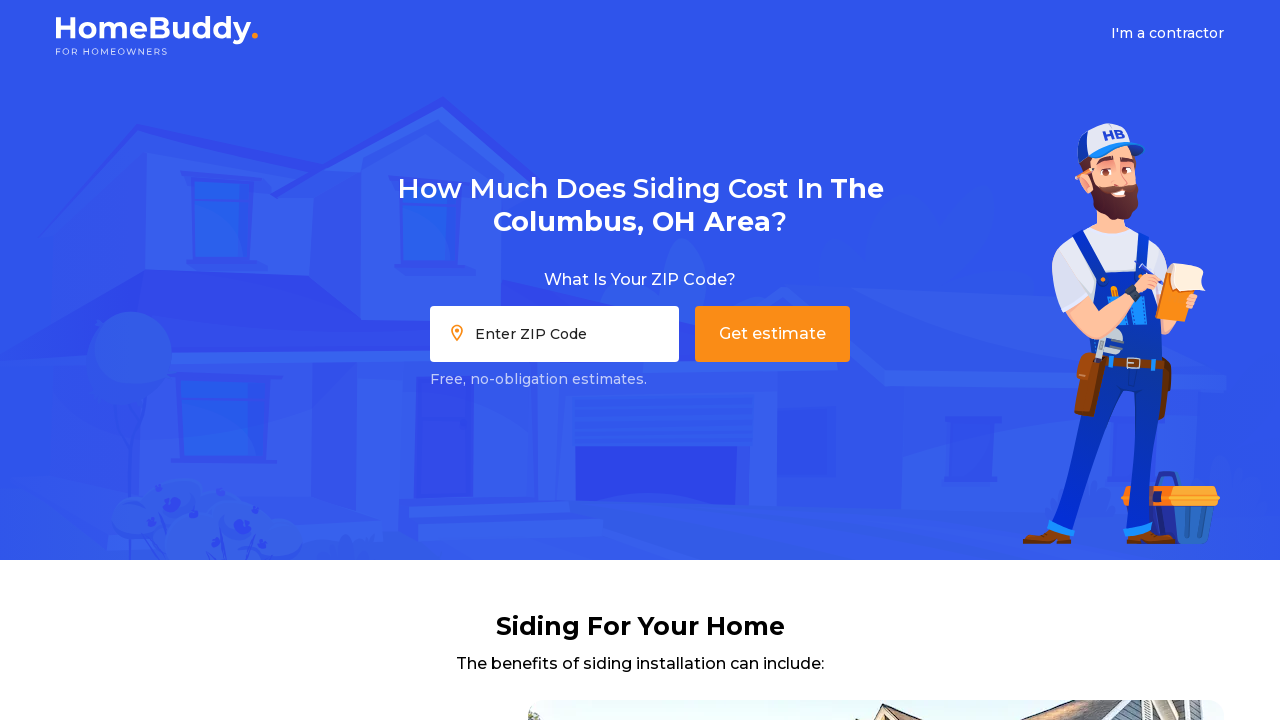

Clicked 'Get estimate' button to initiate estimate flow at (772, 334) on button:has-text('Get estimate')
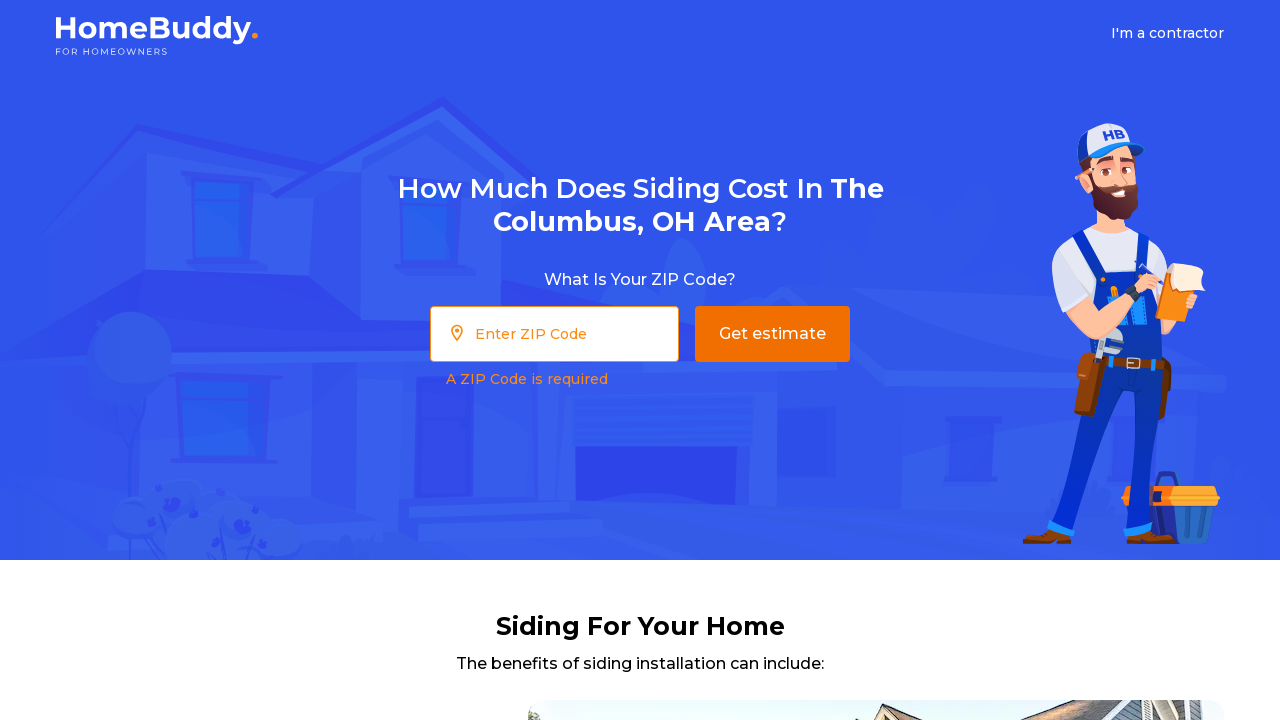

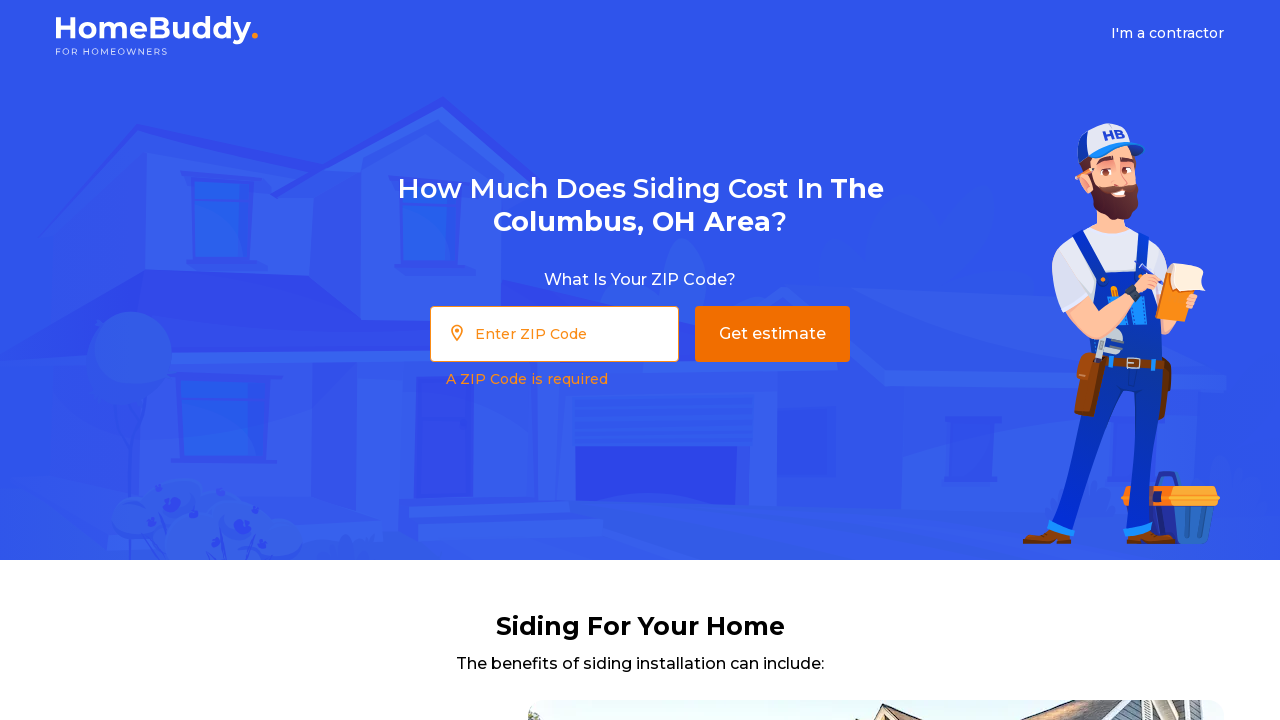